Verifies that the find store banner is displayed on the home page

Starting URL: https://www.partsource.ca/

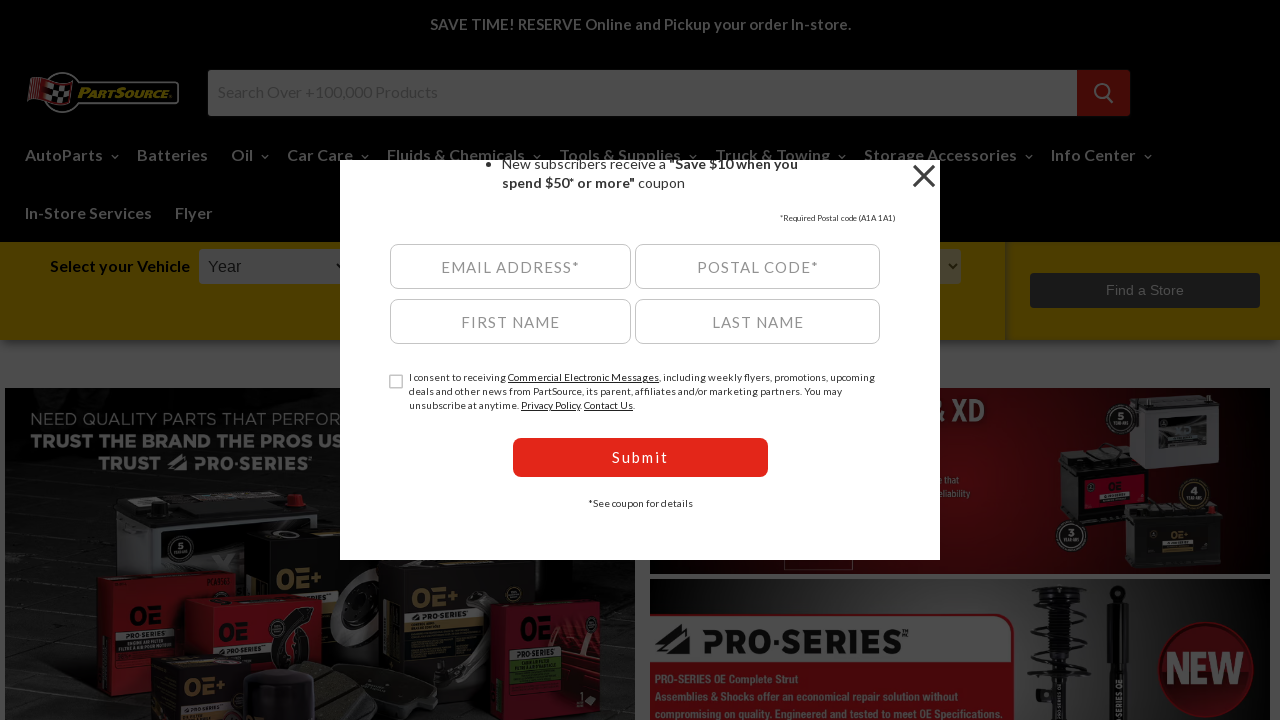

Waited for find store banner to load
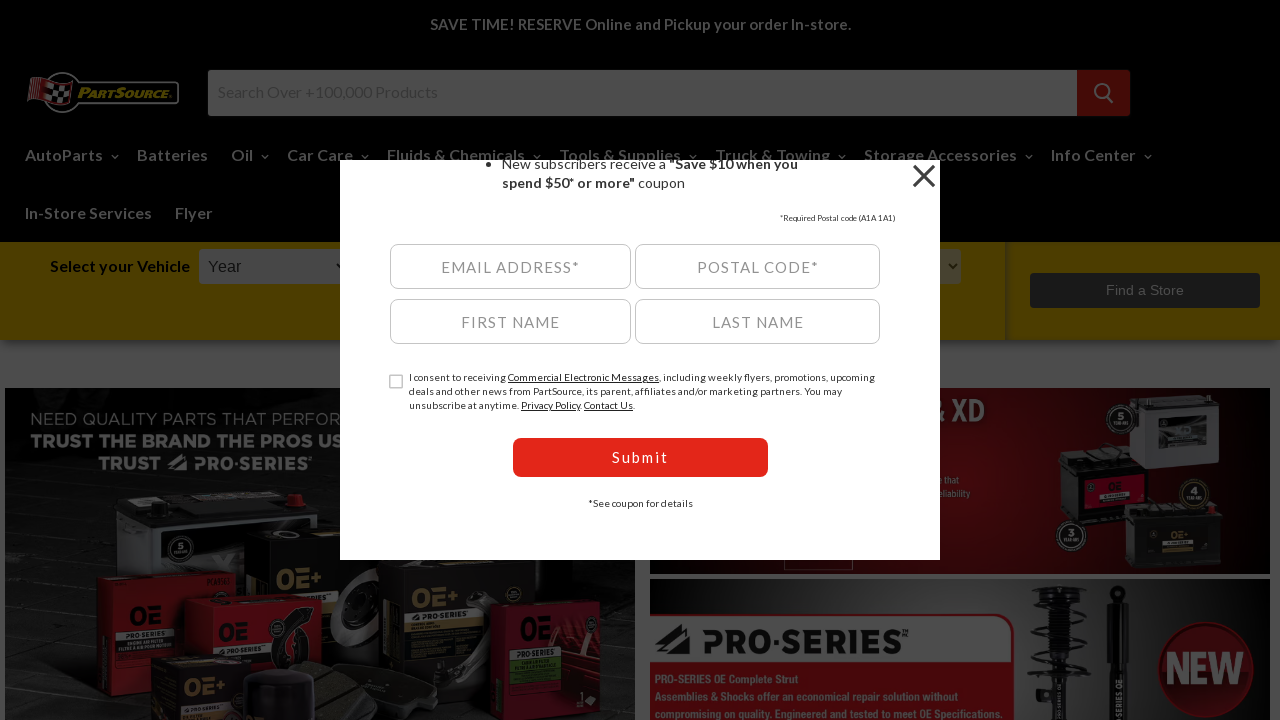

Verified find store banner is visible on home page
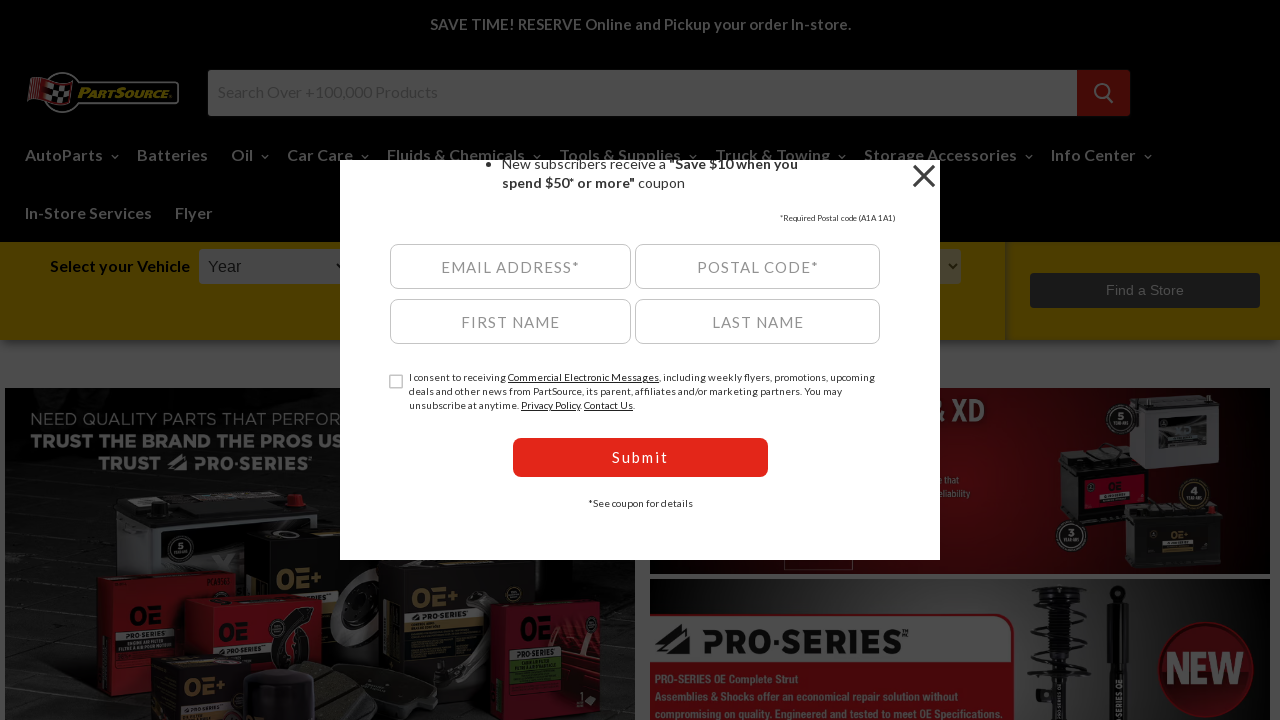

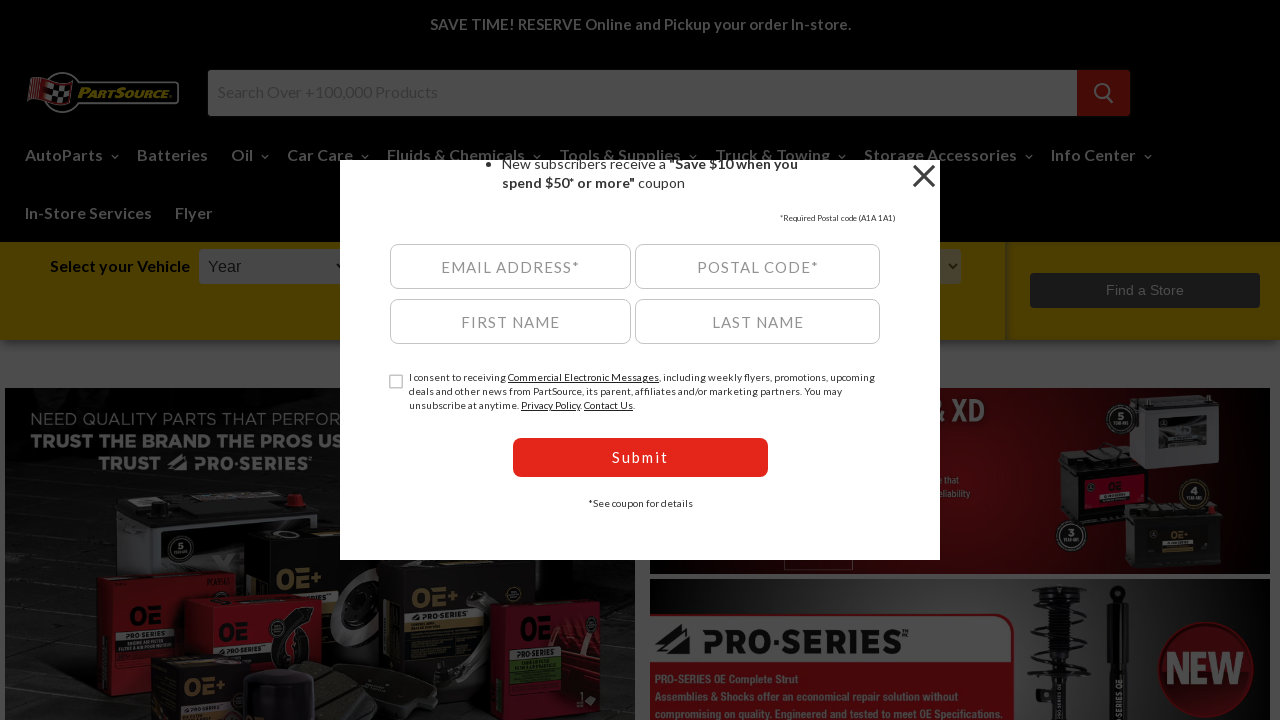